Tests form filling functionality by entering user ID, password, and selecting a credit card type from a dropdown

Starting URL: https://www.roboform.com/filling-test-all-fields

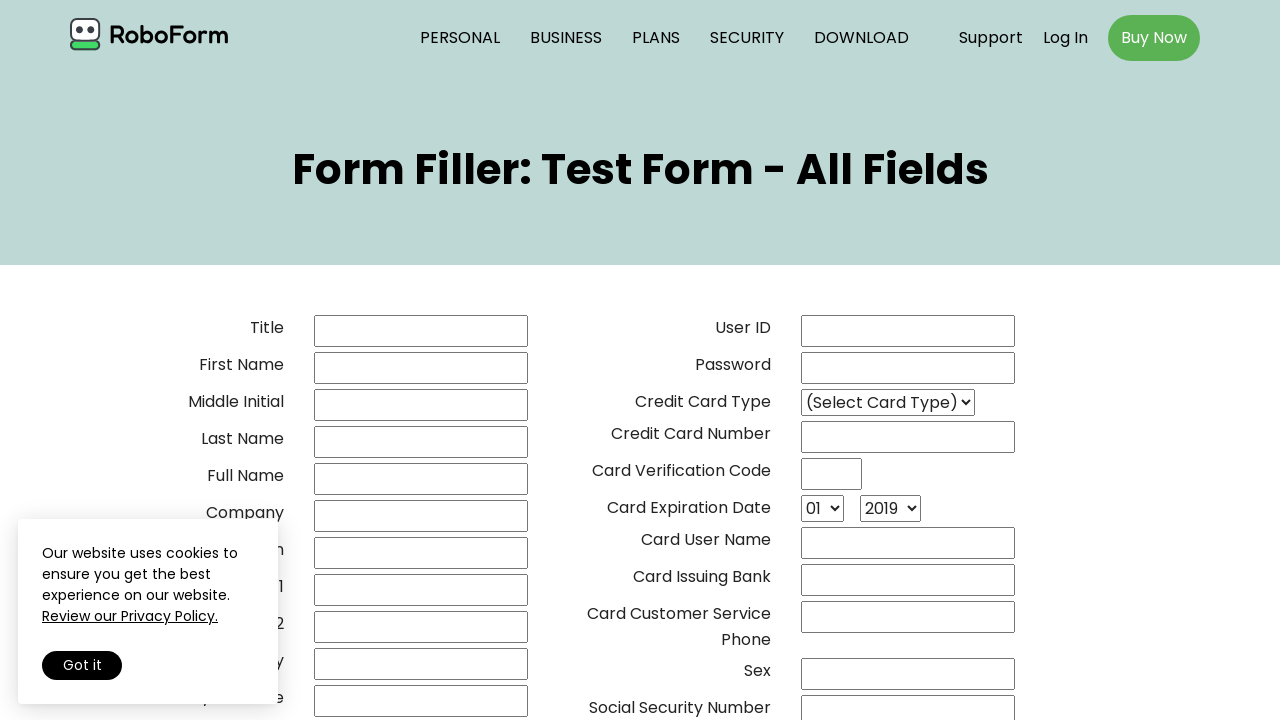

Filled user ID field with 'Usuario Teste' on input[name='30_user_id']
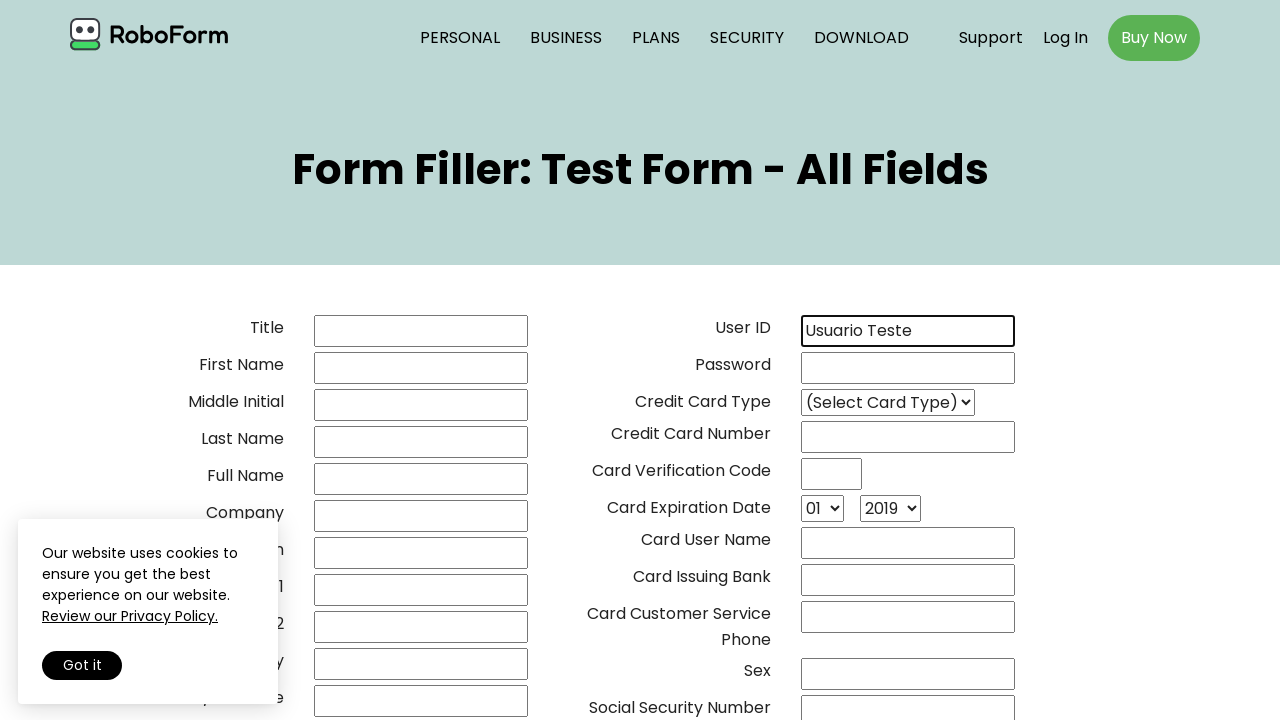

Filled password field with '1234567' on input[name='31password']
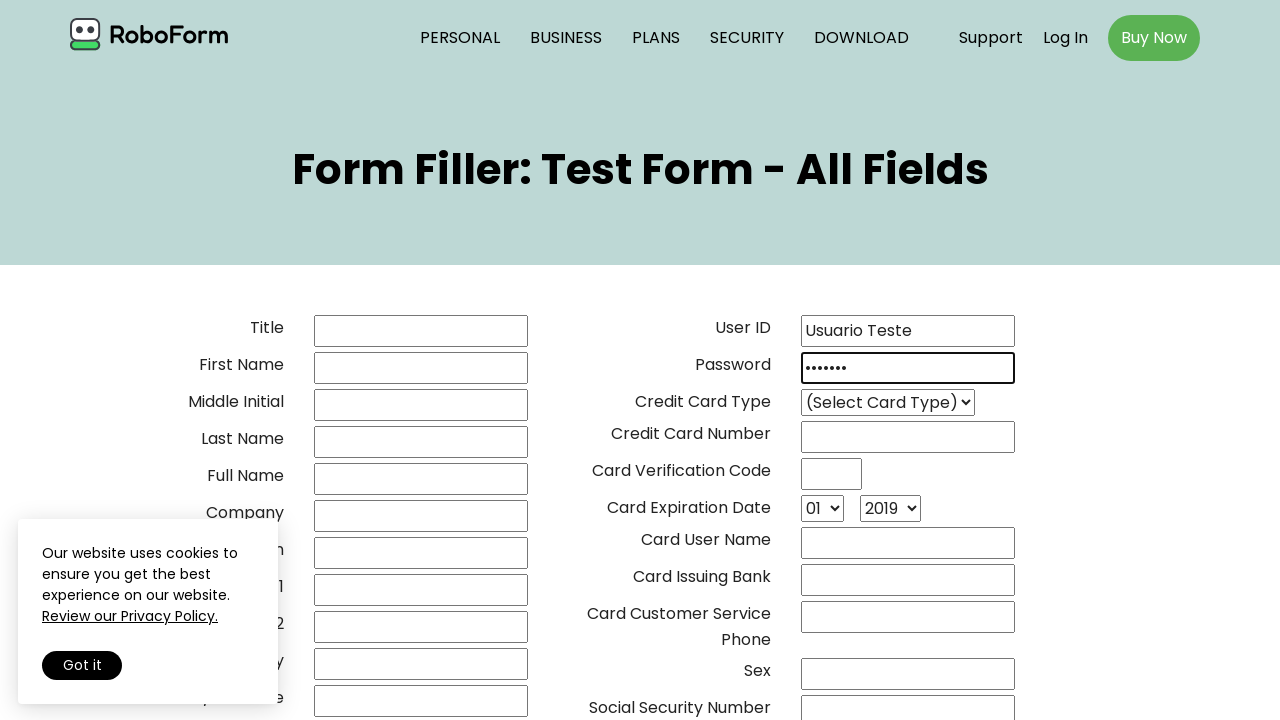

Selected 'American Express' from credit card type dropdown on select[name='40cc__type']
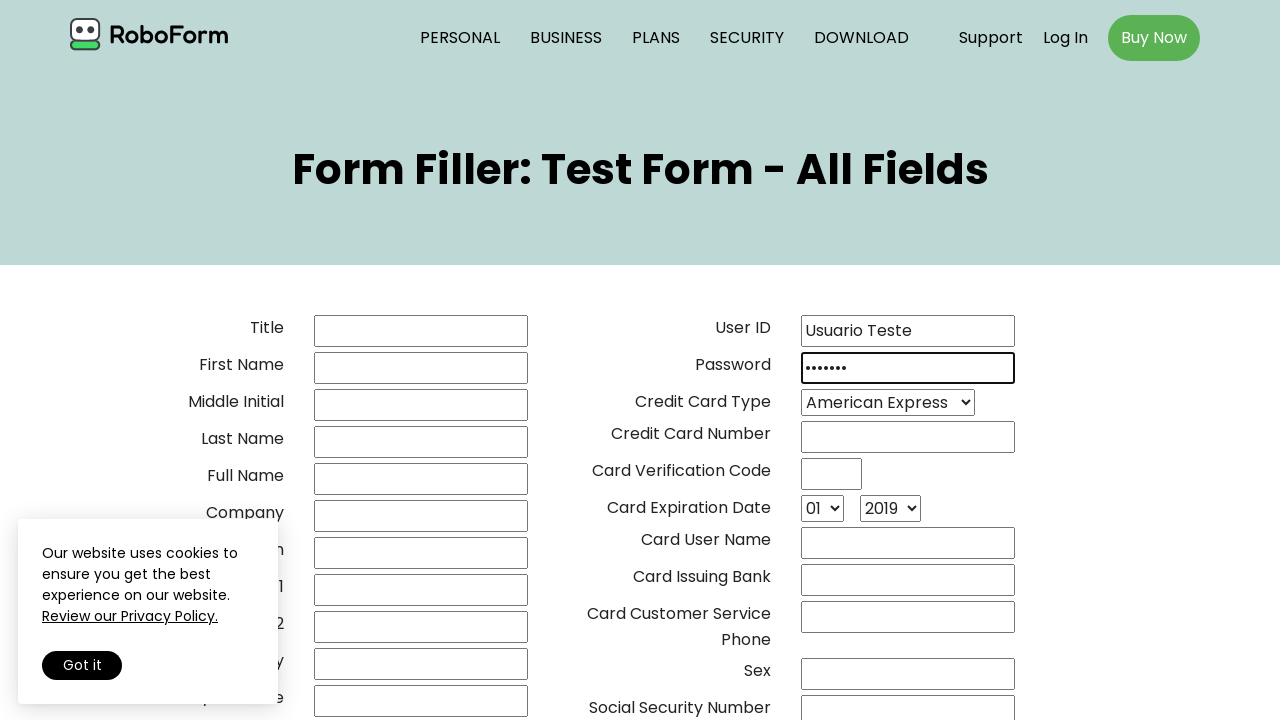

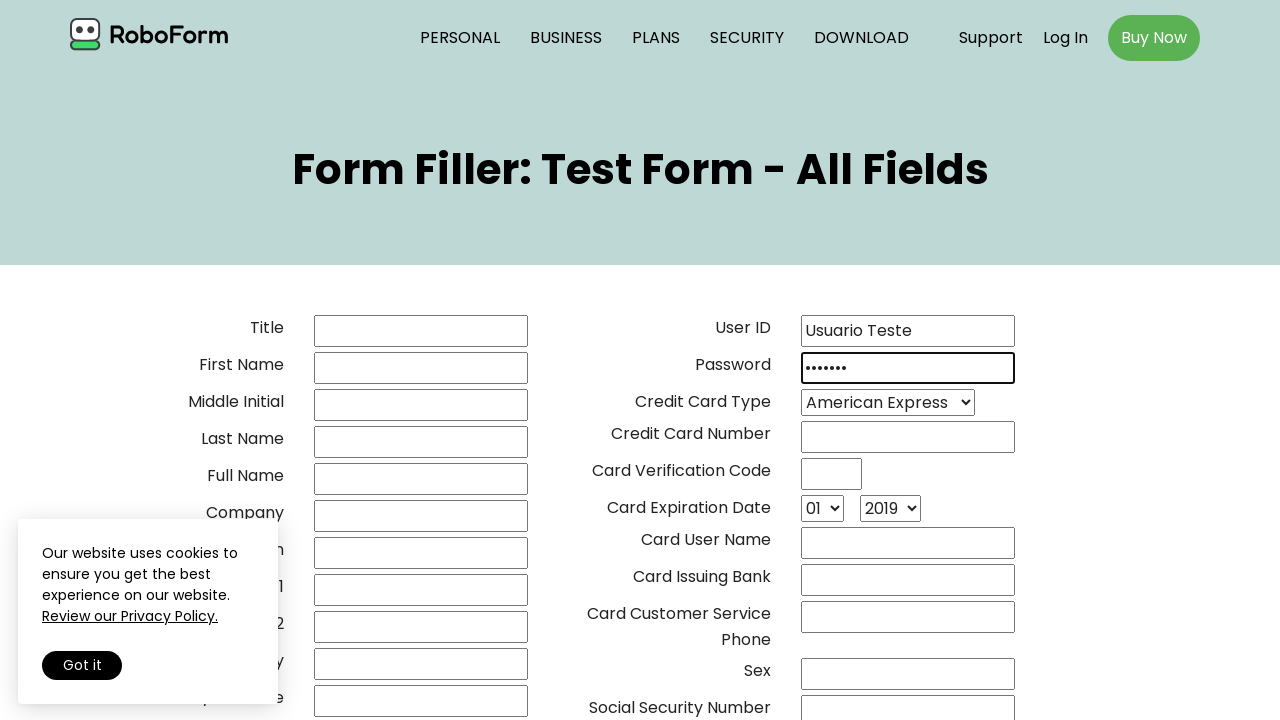